Tests form validation by clicking submit without filling required fields and verifying the error message is displayed

Starting URL: http://www.99-bottles-of-beer.net/submitnewlanguage.html

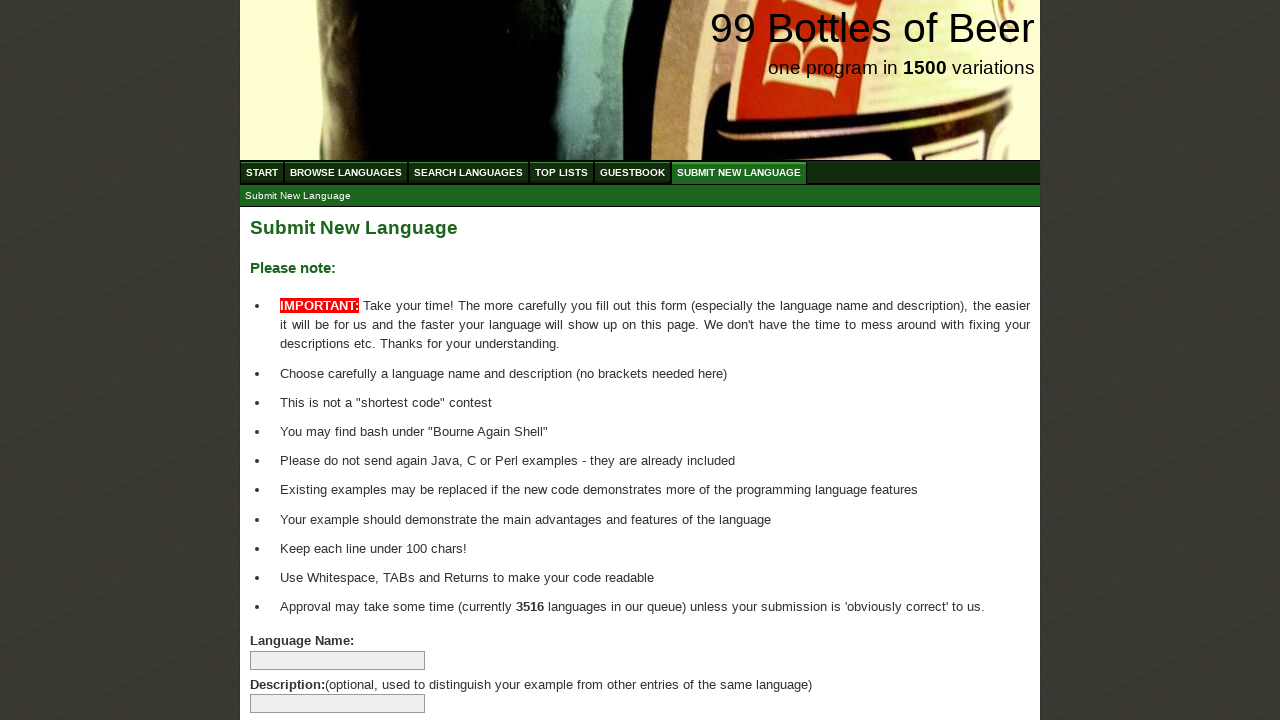

Clicked submit button without filling required form fields at (294, 665) on xpath=/html/body/div/div[3]/form/p/input[8]
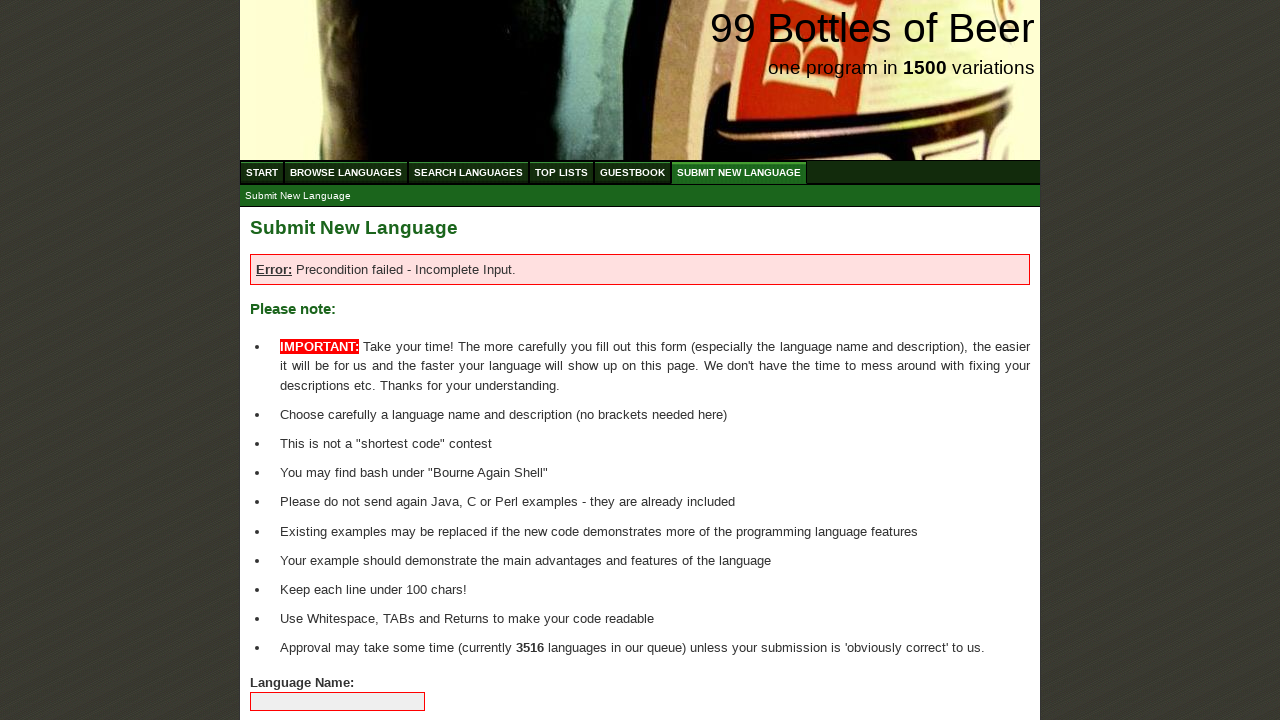

Error label appeared on the page
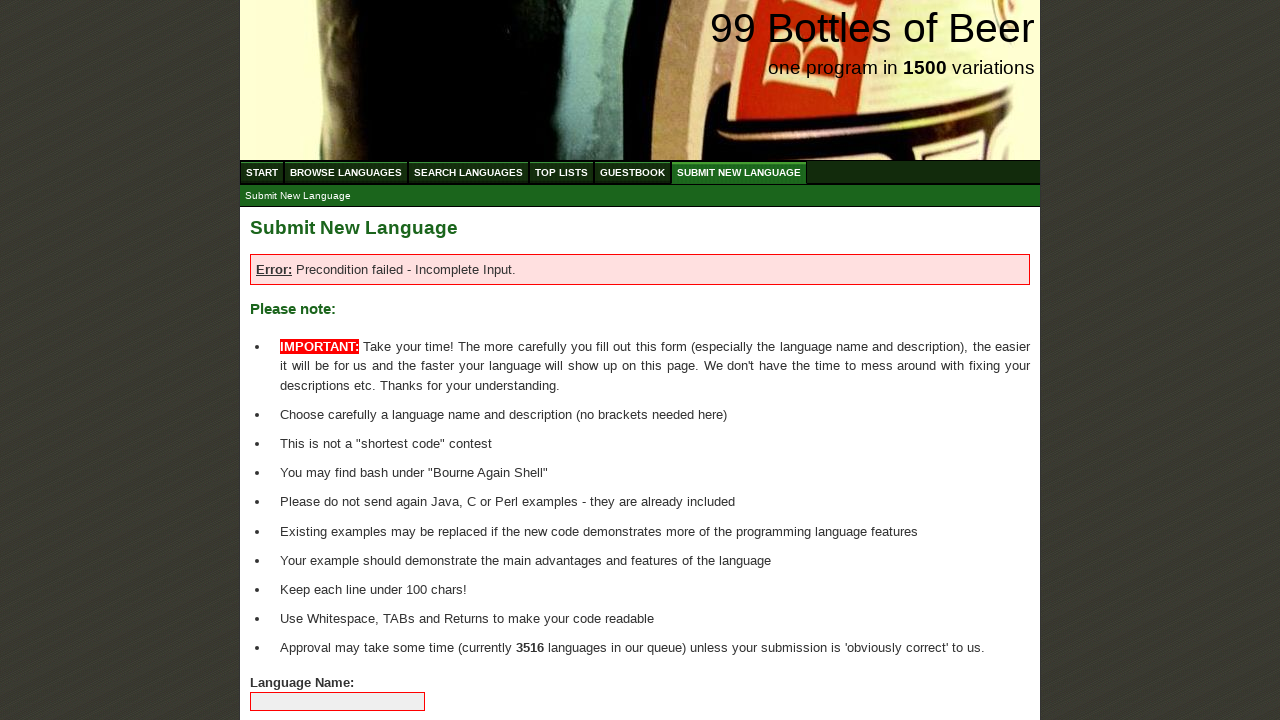

Verified error label text content equals 'Error:'
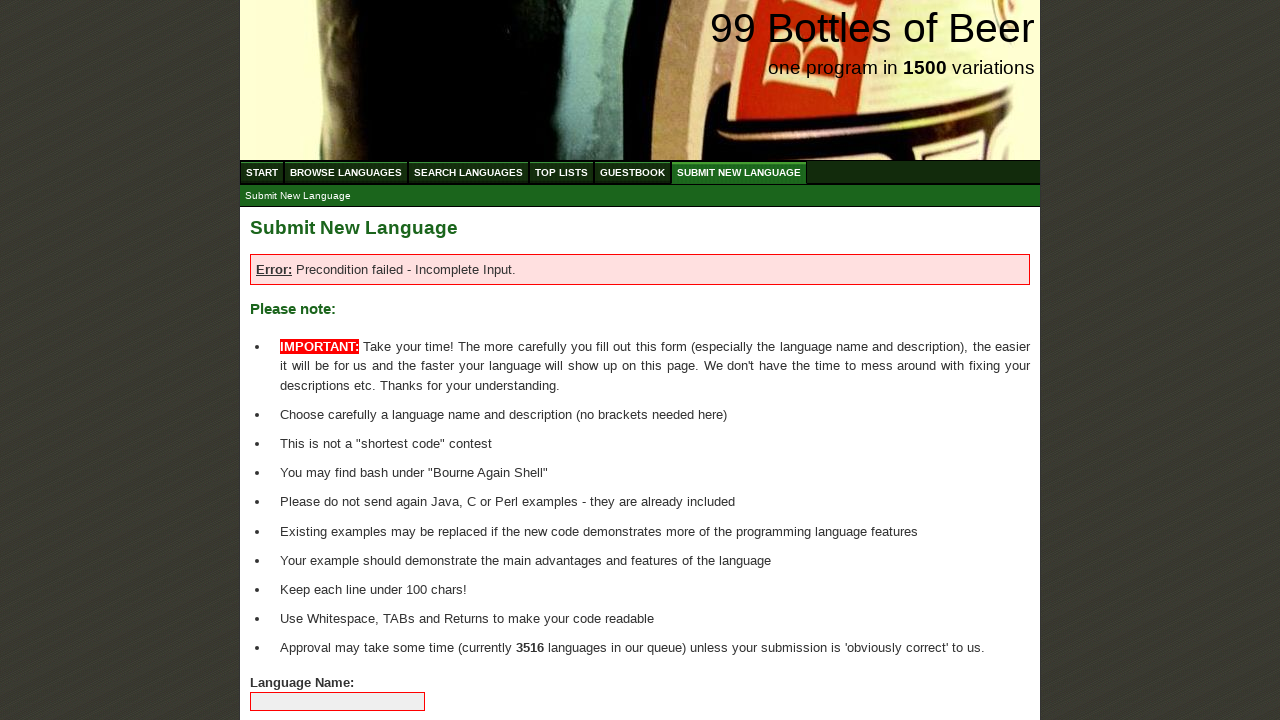

Verified full error message equals 'Error: Precondition failed - Incomplete Input.'
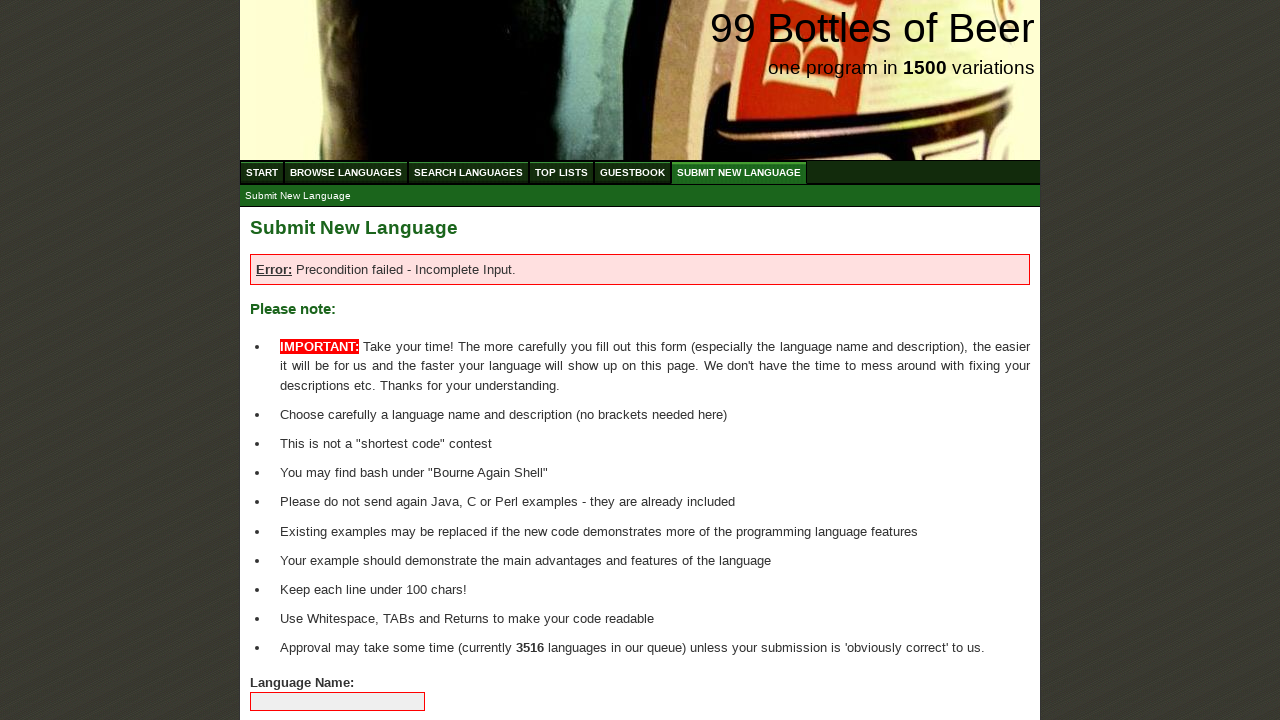

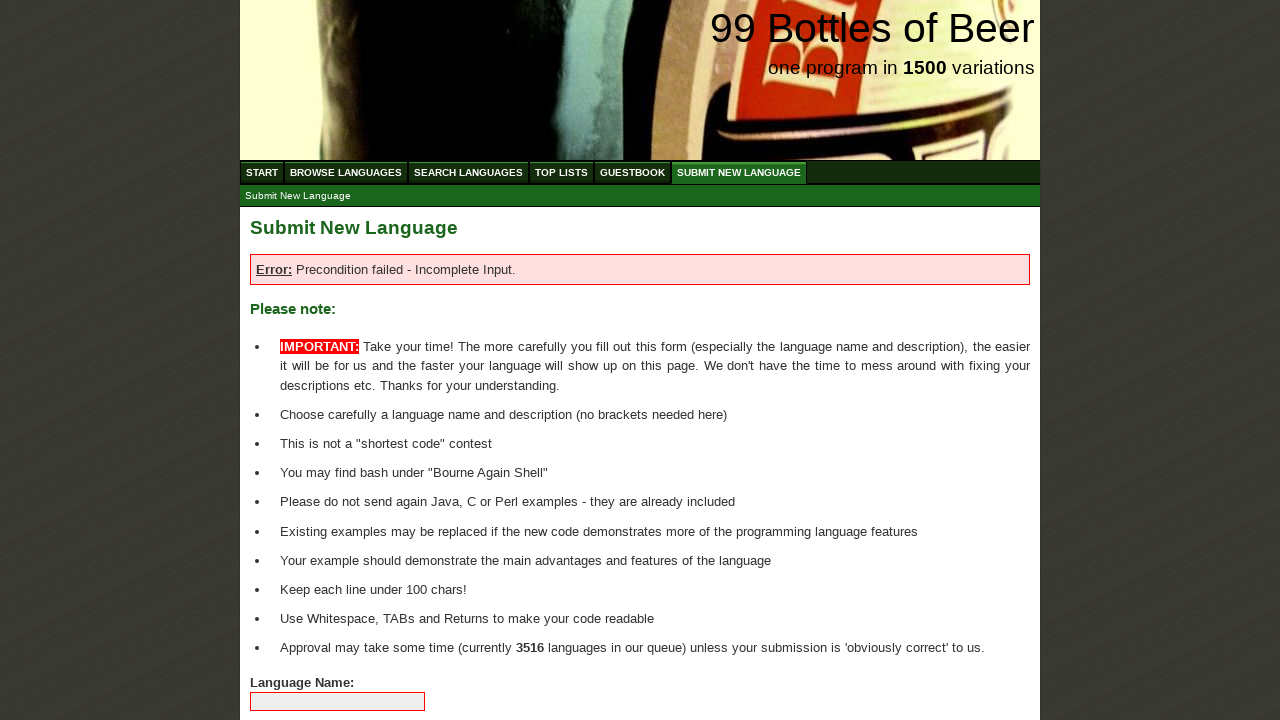